Tests clicking on the cart icon on Target.com homepage

Starting URL: https://www.target.com/

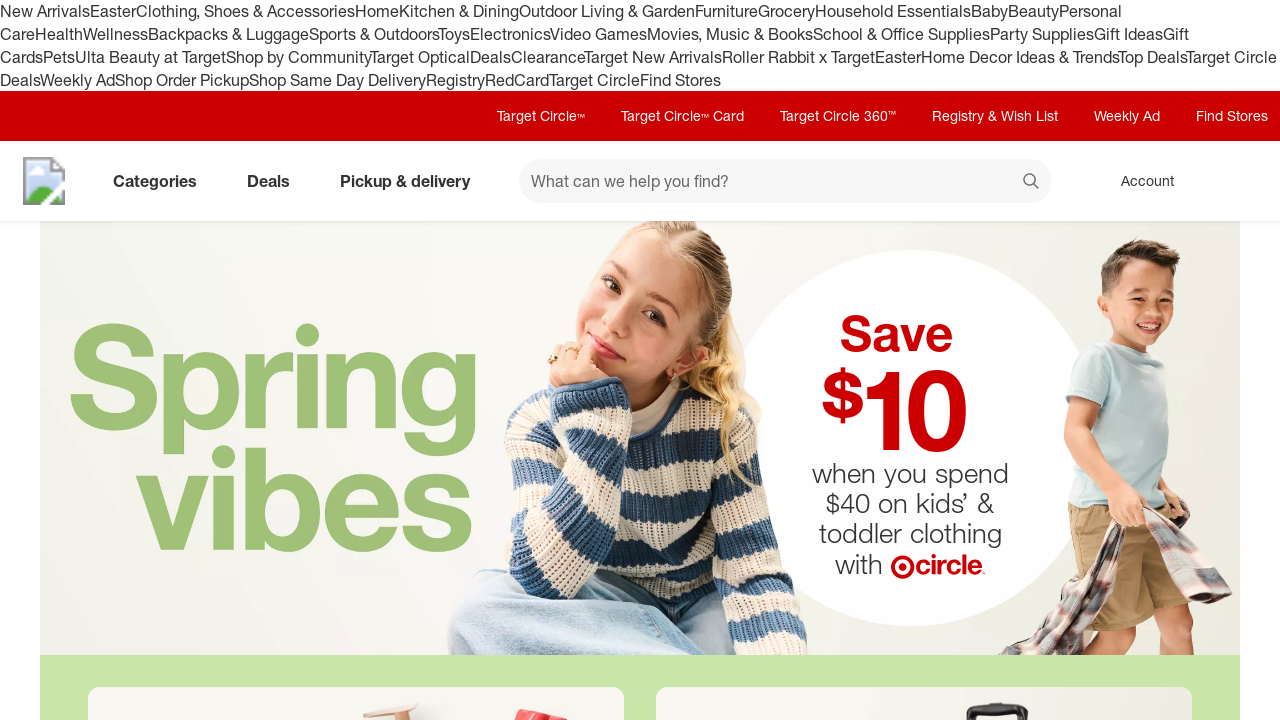

Waited for cart icon to be present on Target.com homepage
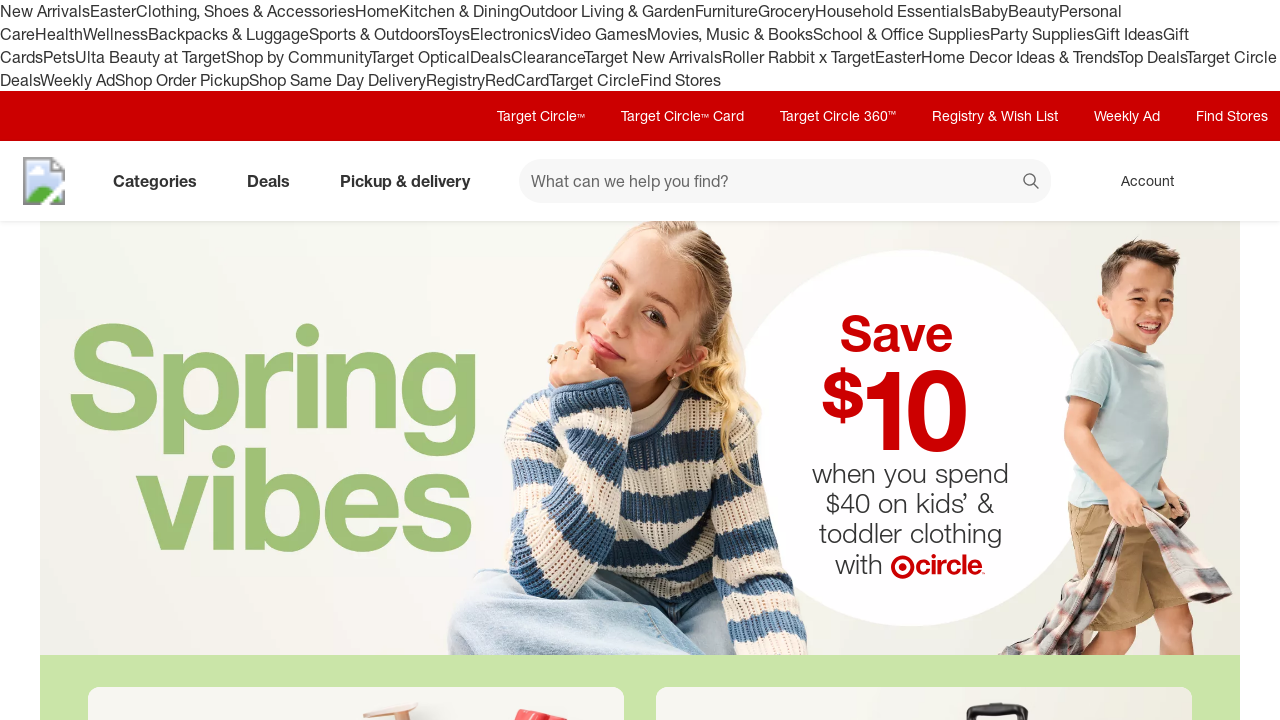

Clicked on cart icon at (1238, 181) on [data-test='@web/CartLink']
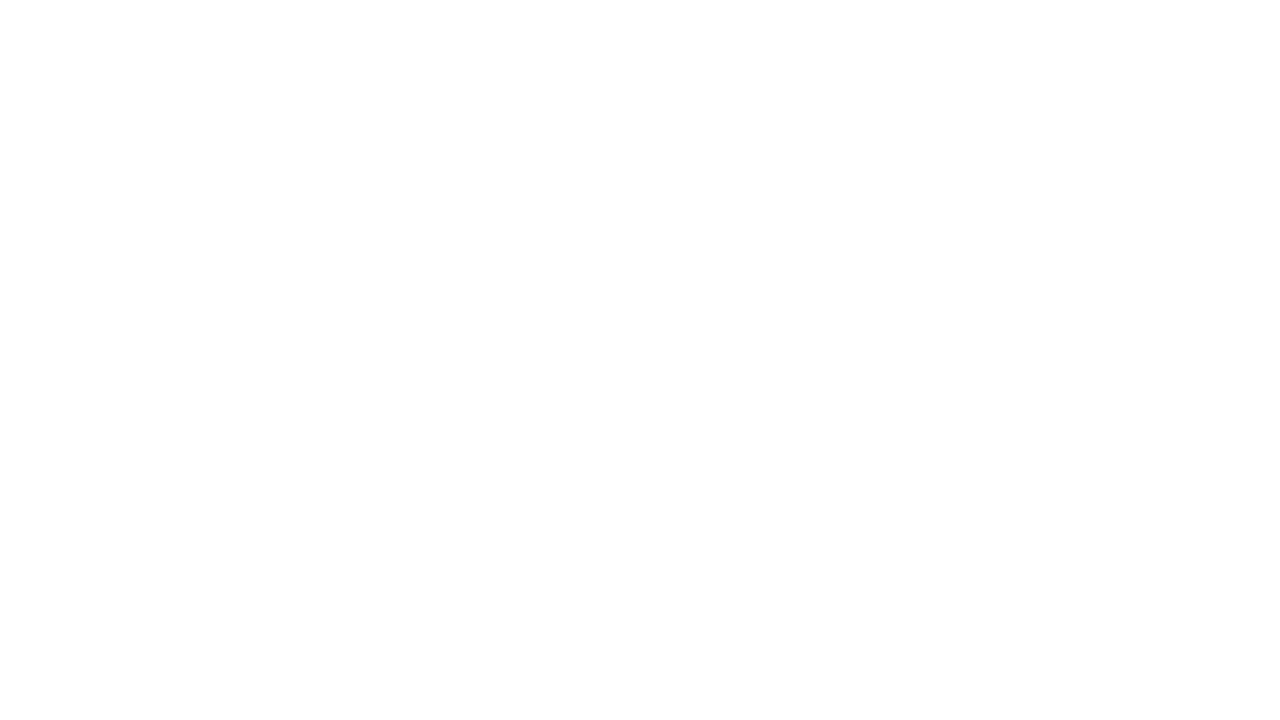

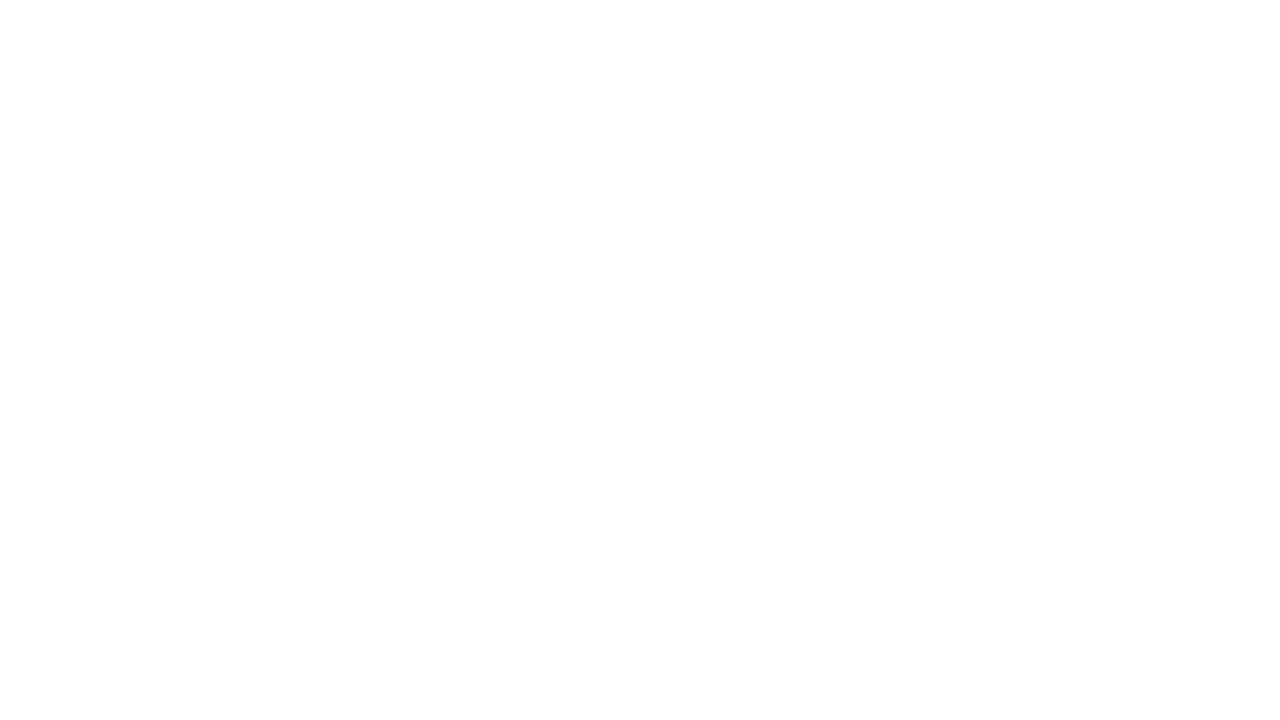